Tests a file upload form by filling in personal information (name, email, password, mobile, city, gender), uploading a resume file, clicking an alert button, and submitting the profile creation form.

Starting URL: https://demoapps.qspiders.com/ui/fileUpload?sublist=0

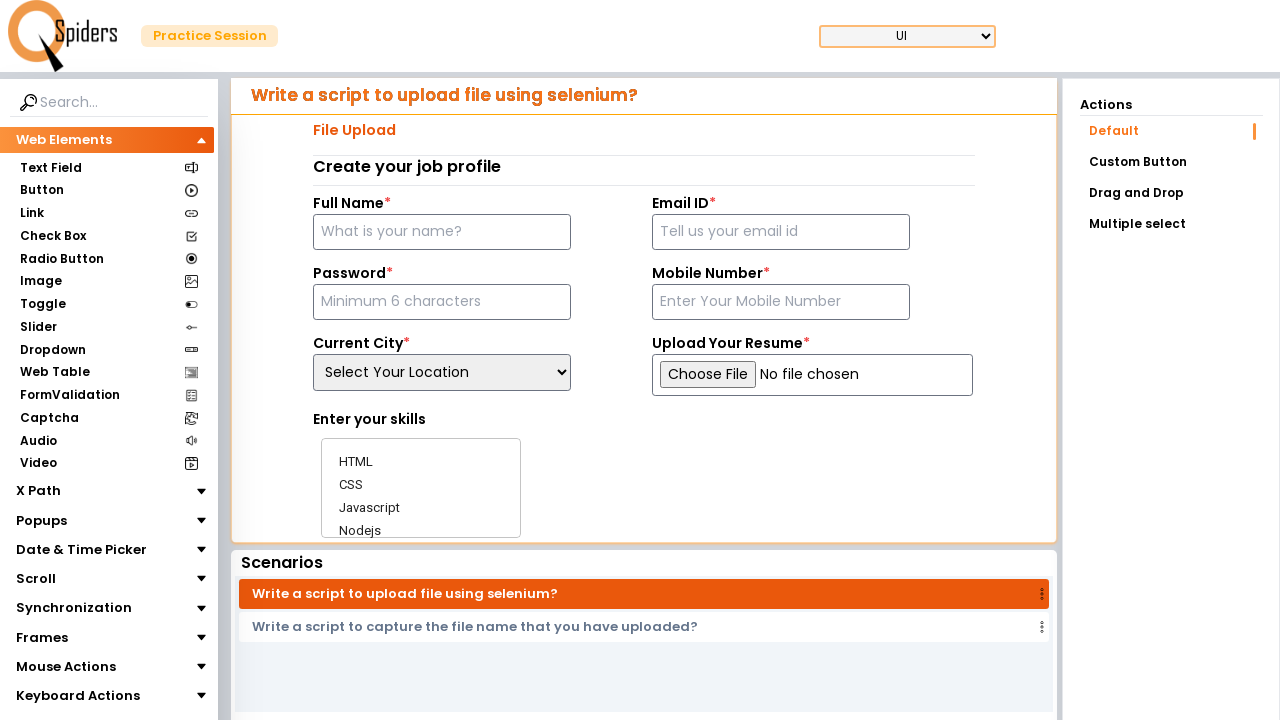

Filled full name field with 'Jennifer Martinez' on #fullName
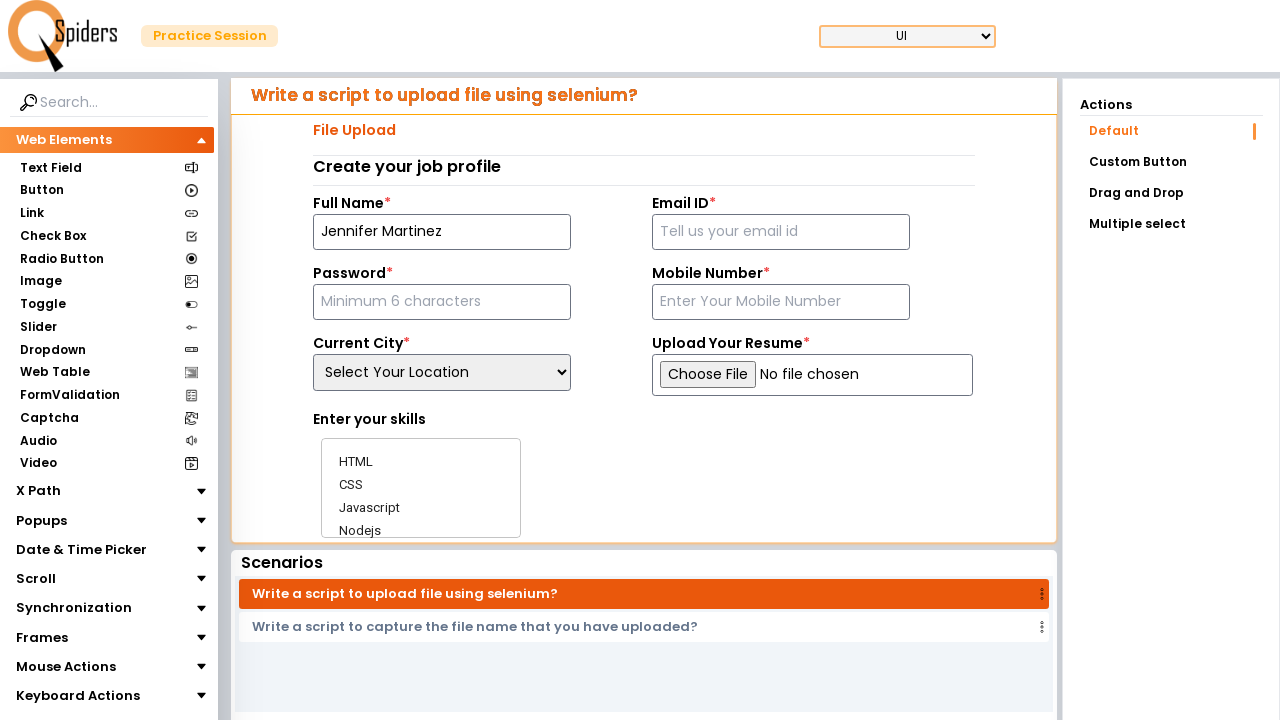

Filled email field with 'jennifer.martinez@example.com' on #emailId
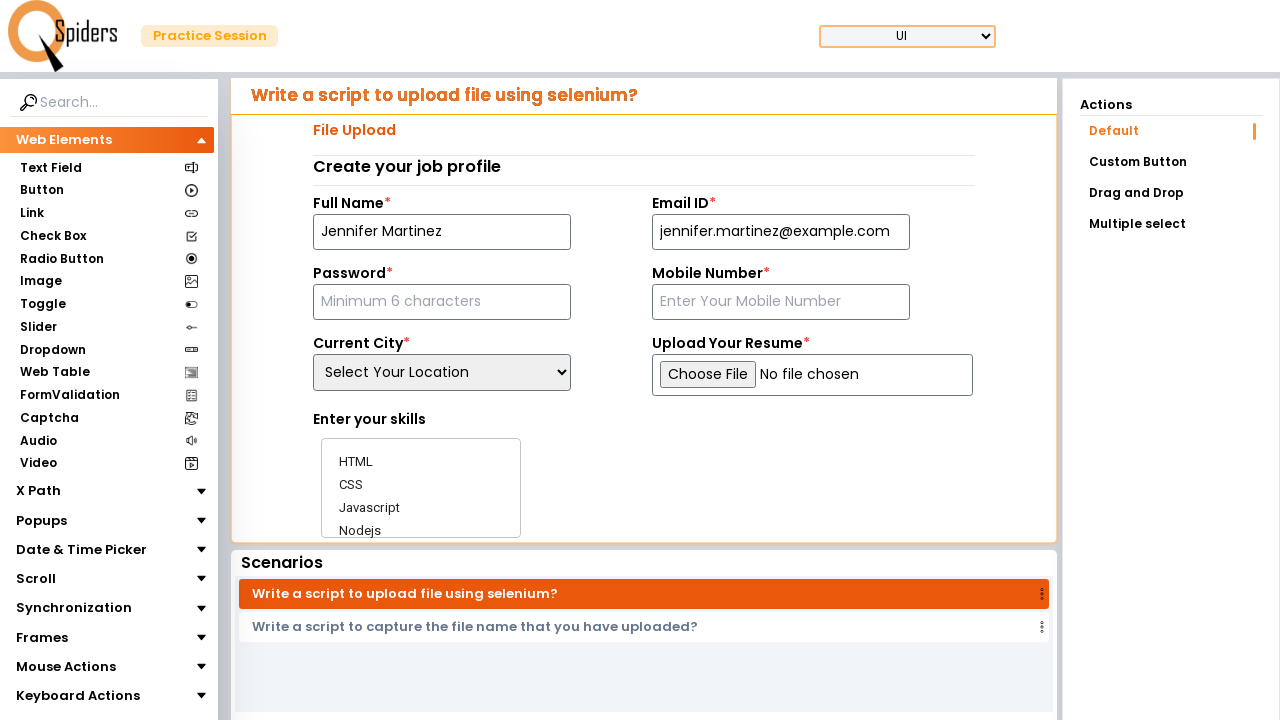

Filled password field with 'SecurePass#2024' on #password
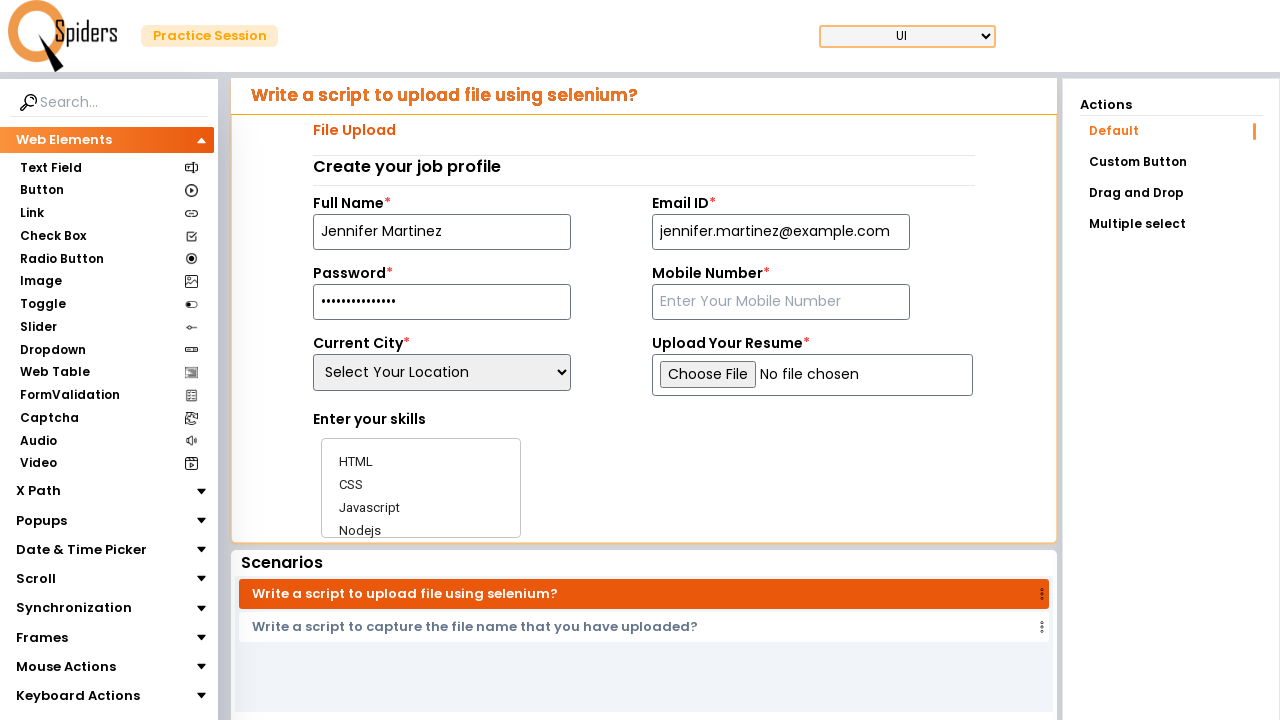

Filled mobile number field with '9876543210' on #mobile
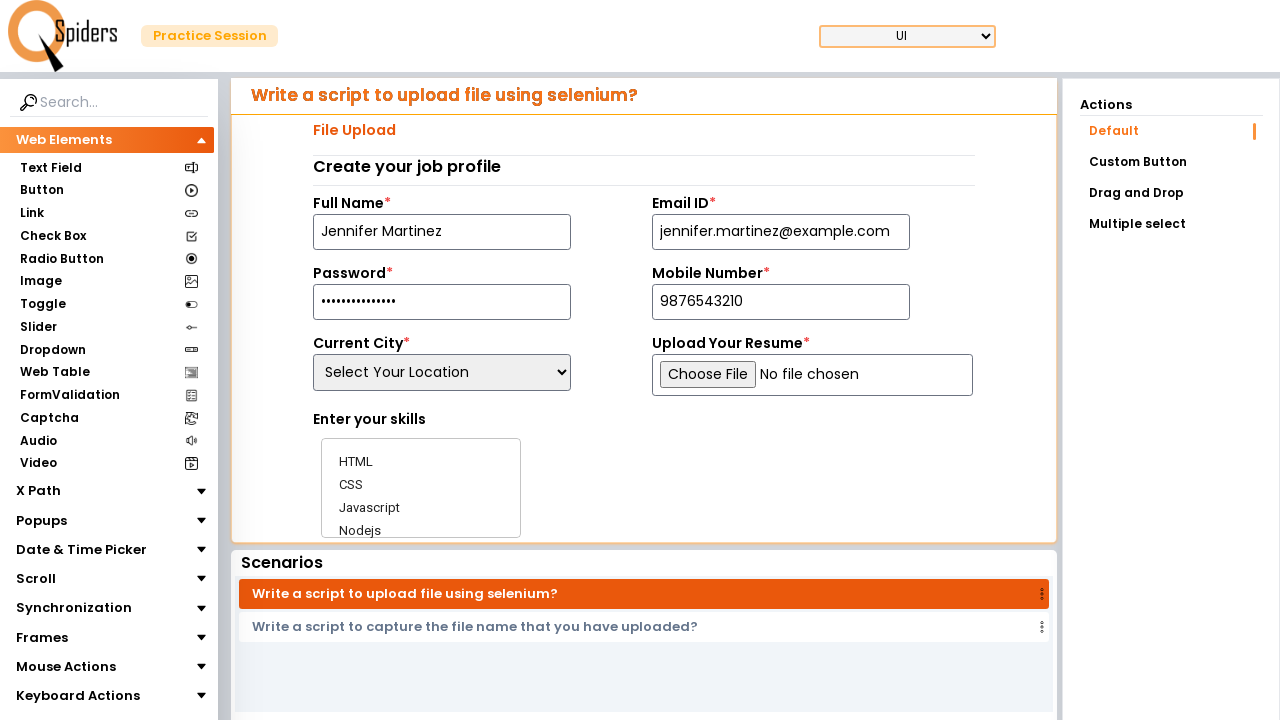

Clicked city dropdown at (442, 372) on #city
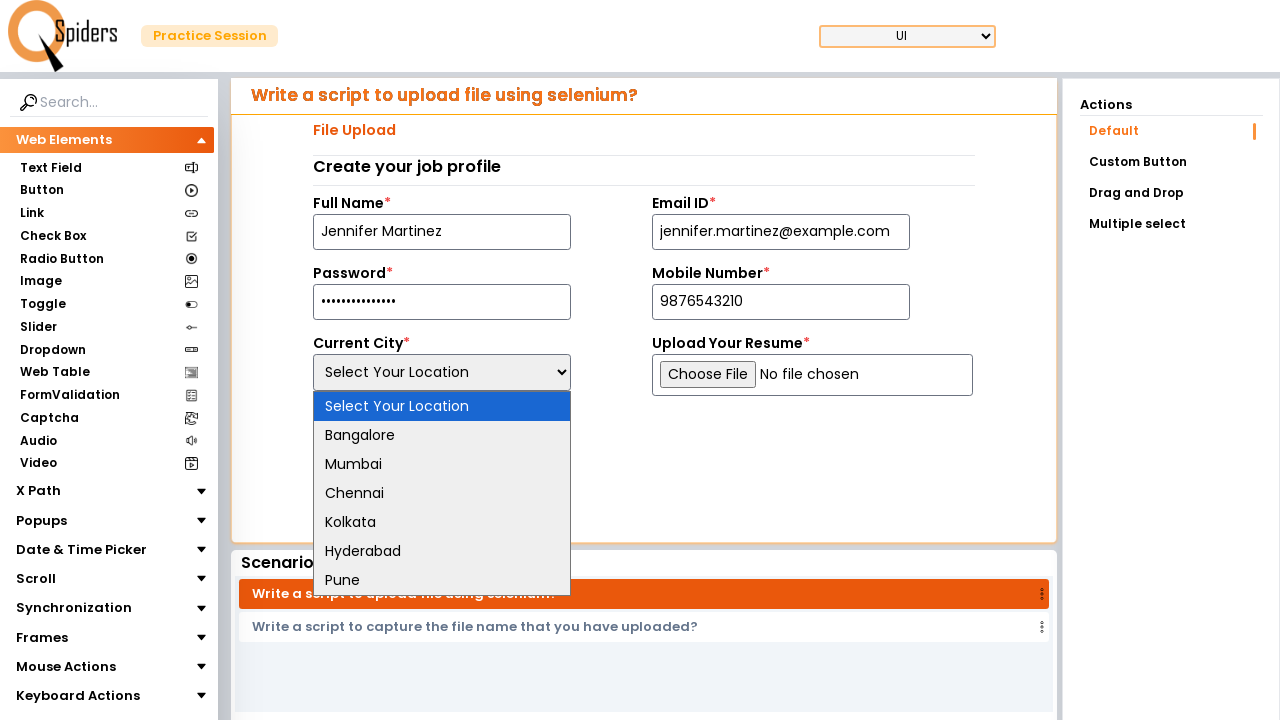

Selected 'Mumbai' from city dropdown on #city
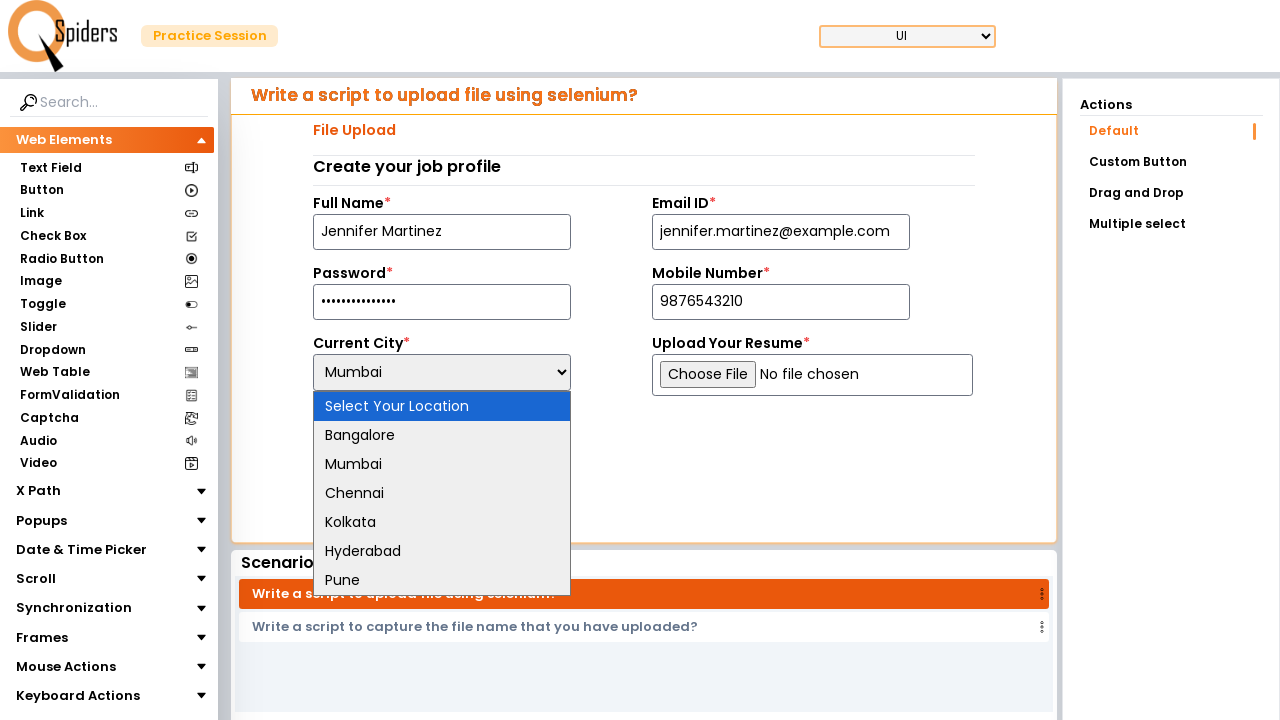

Selected gender option at index 1 on select[aria-invalid='false']
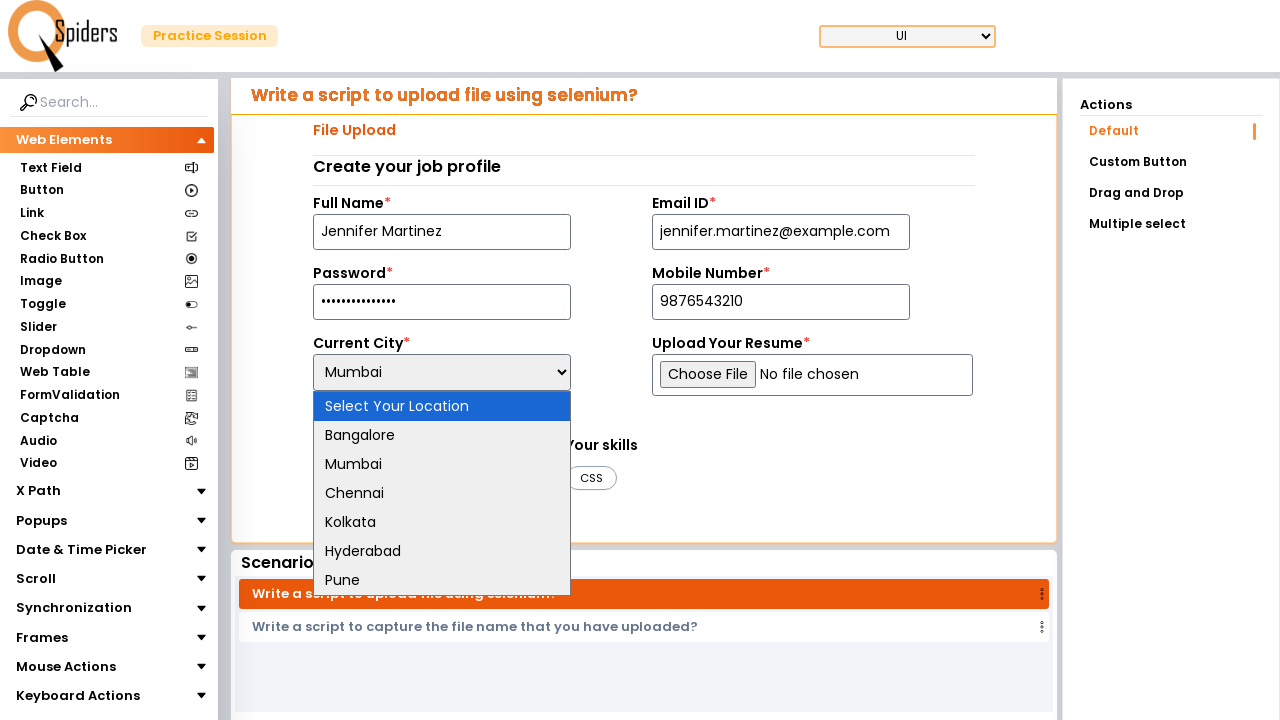

Uploaded resume file 'resume.pdf'
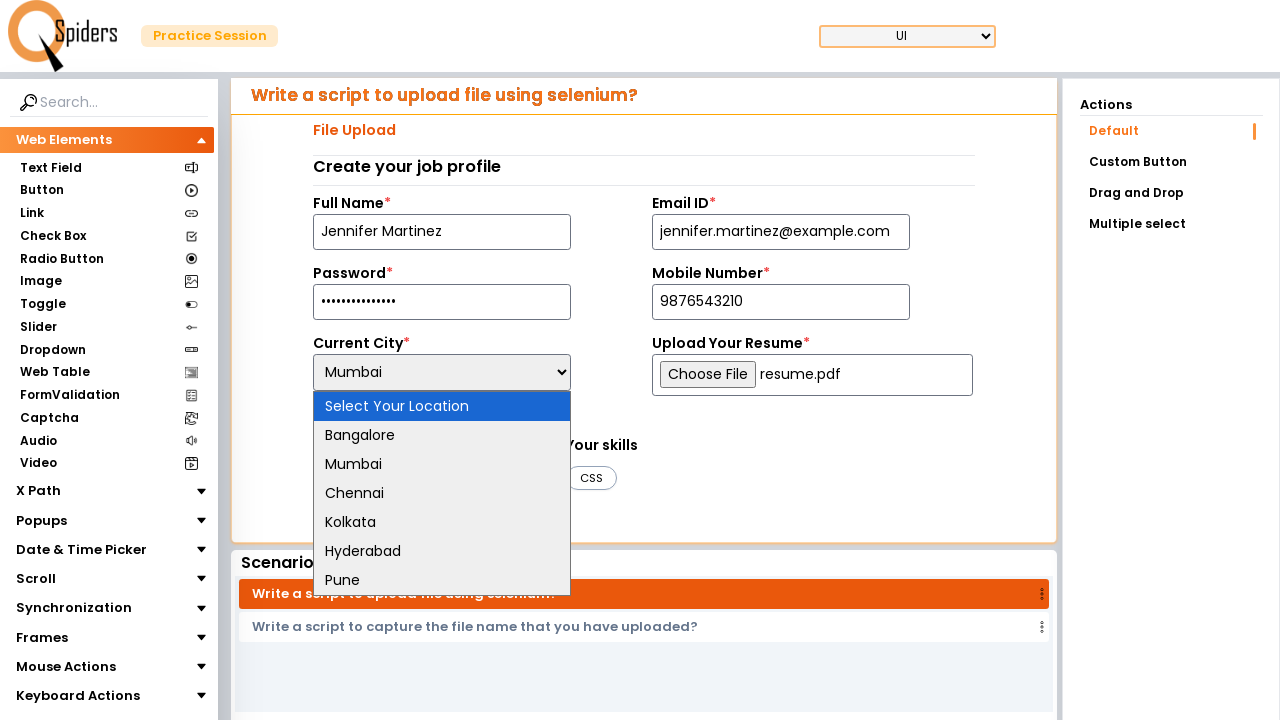

Clicked alert button at (320, 474) on #alert
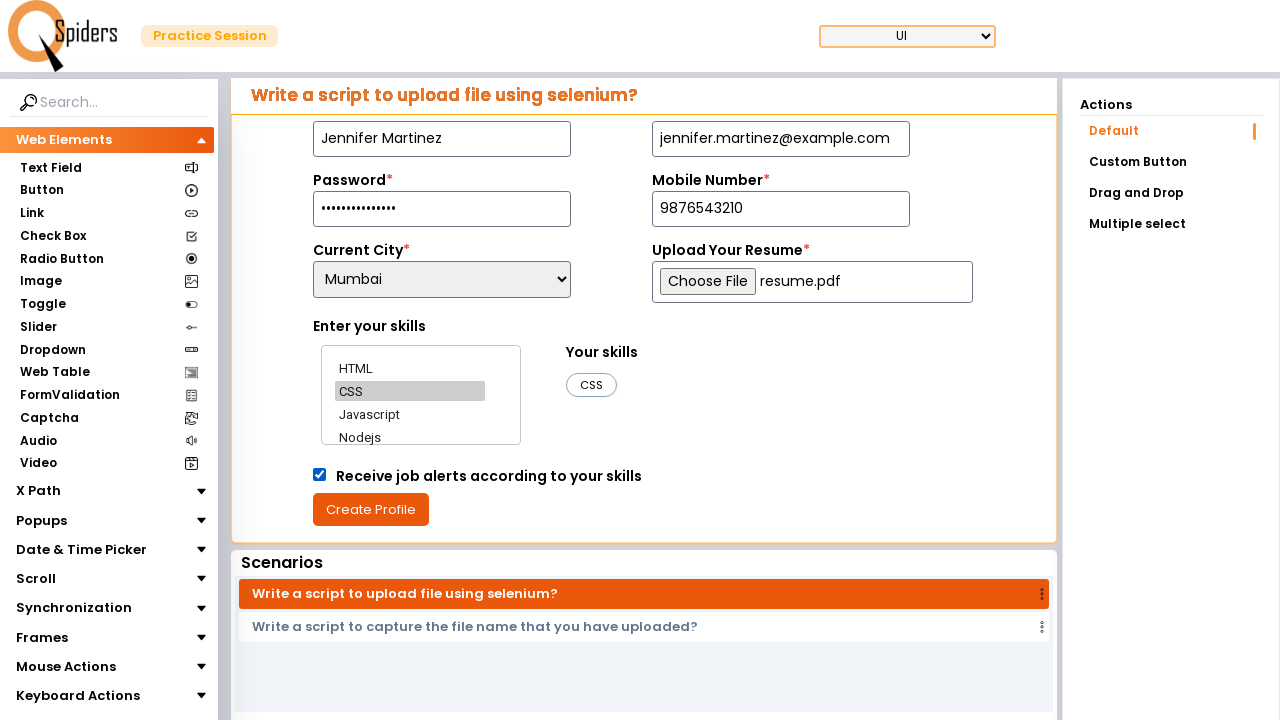

Waited 5 seconds for alert/processing
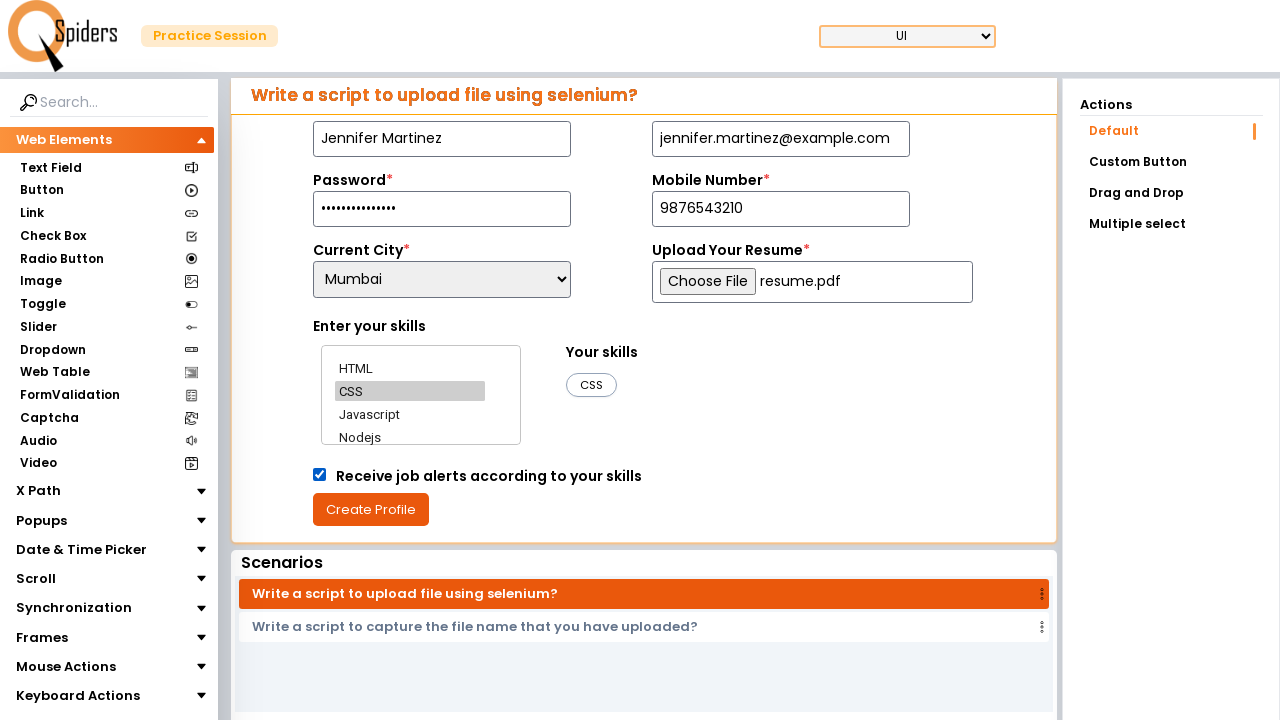

Clicked 'Create Profile' button to submit the form at (371, 510) on xpath=//button[text()='Create Profile']
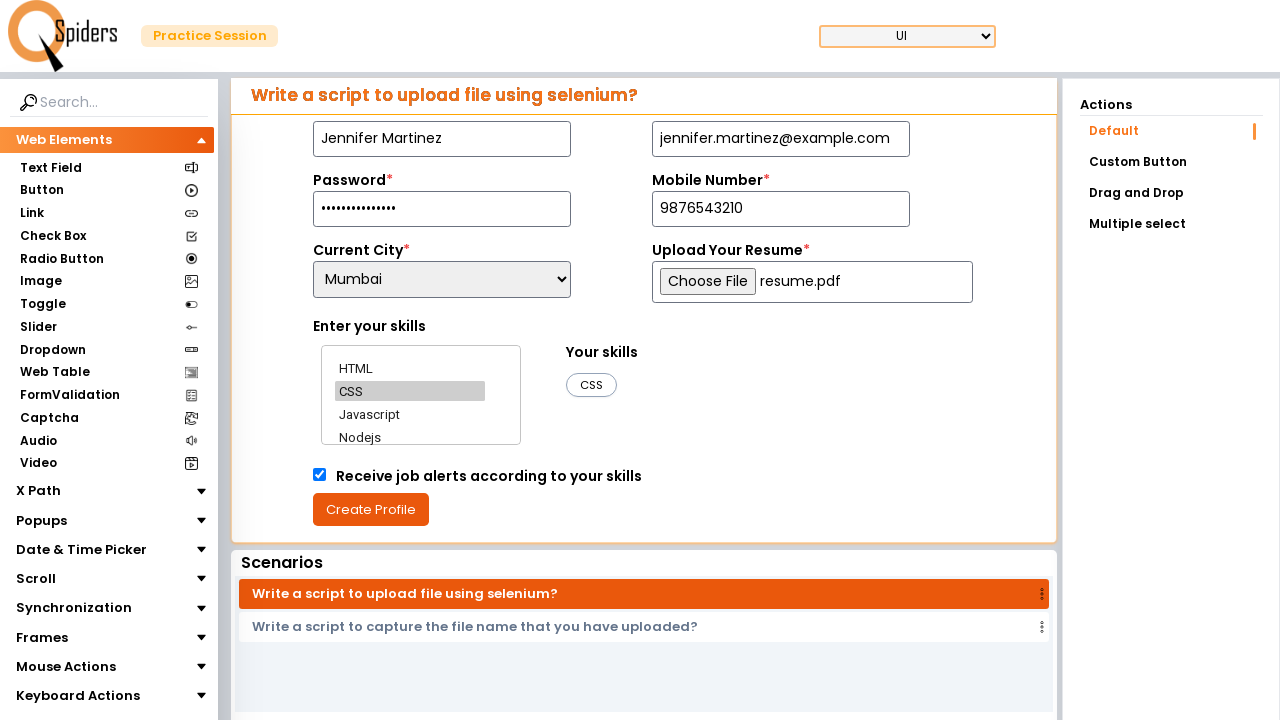

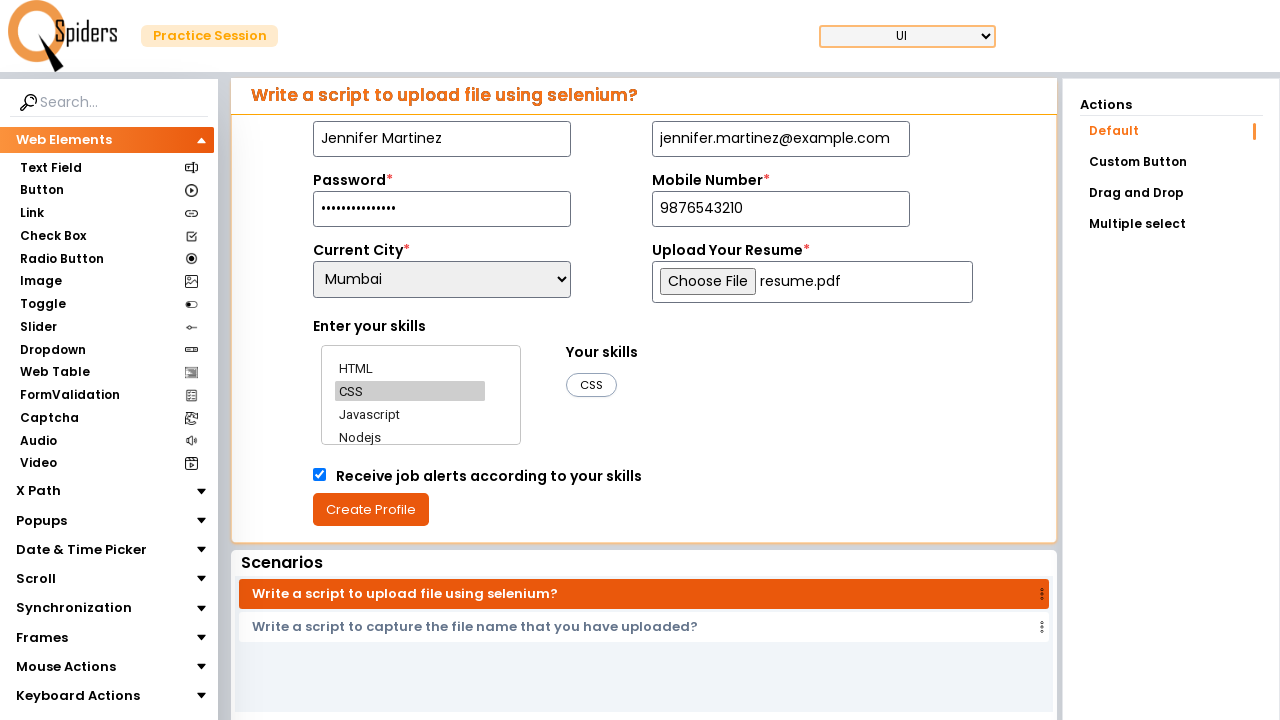